Tests the text input box by filling it with text, submitting the form, and verifying the success message

Starting URL: https://www.selenium.dev/selenium/web/web-form.html

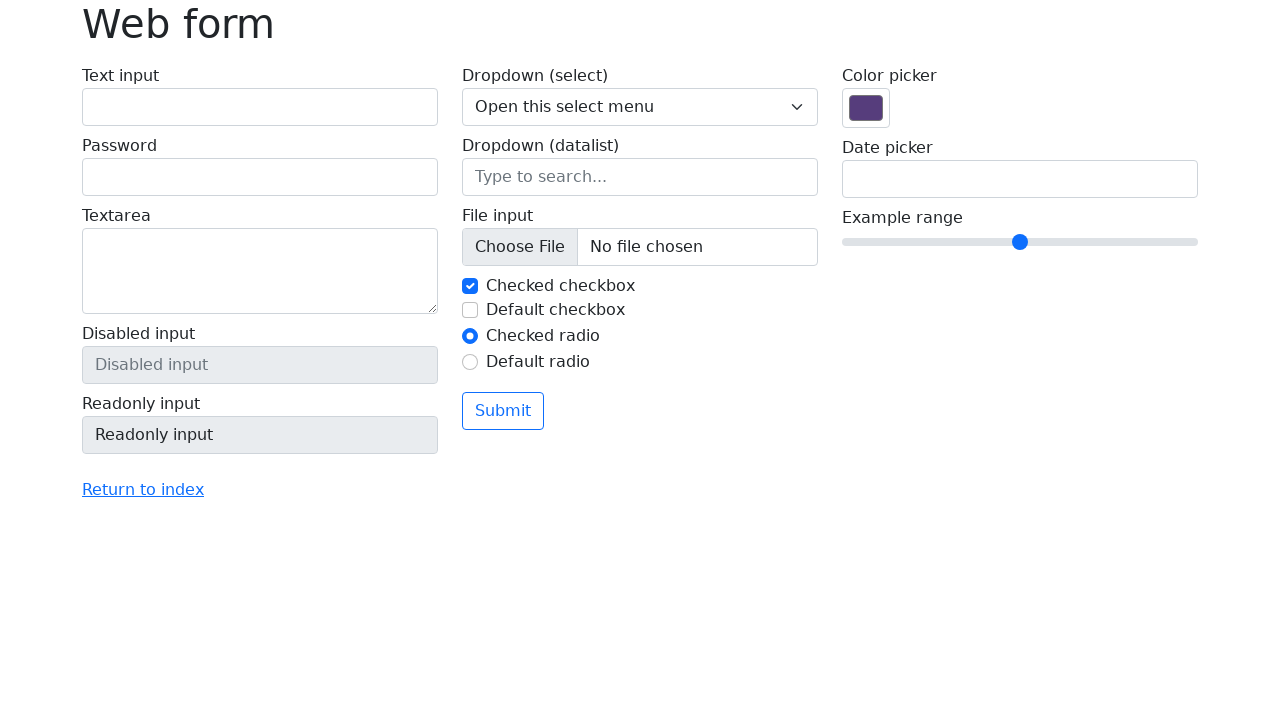

Filled text input field with 'Selenium' on input[name='my-text']
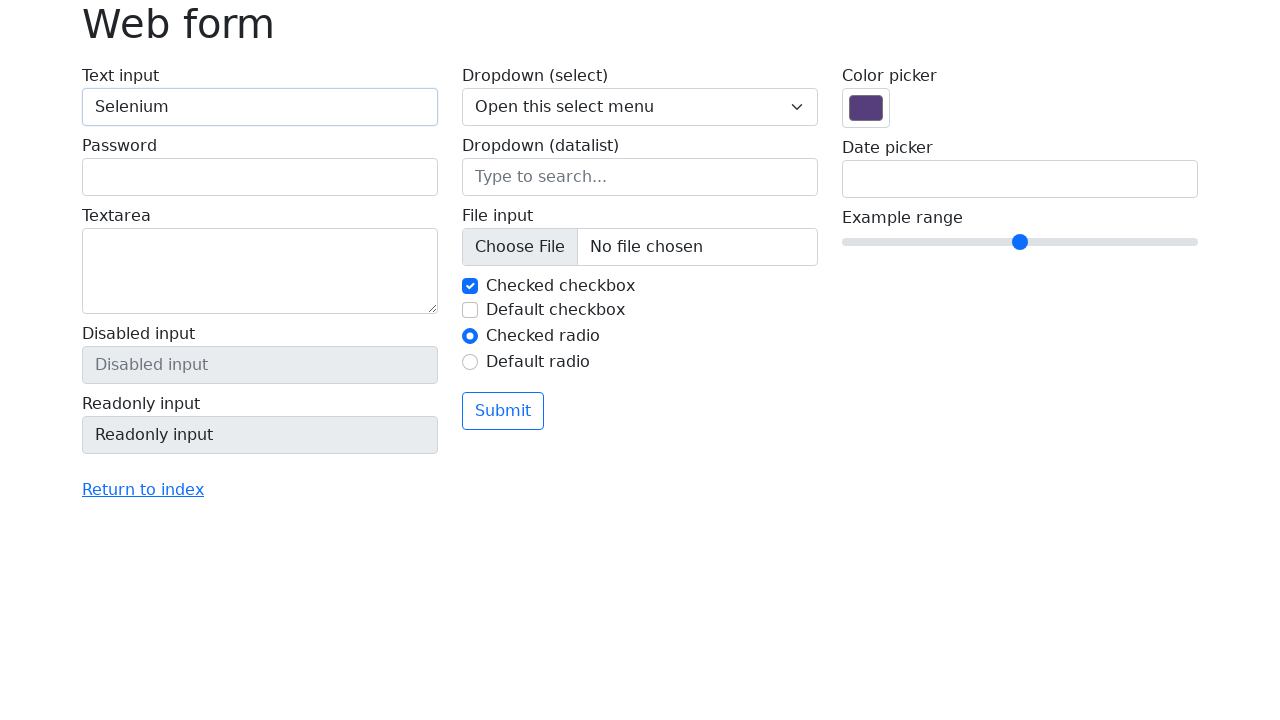

Clicked the submit button at (503, 411) on button
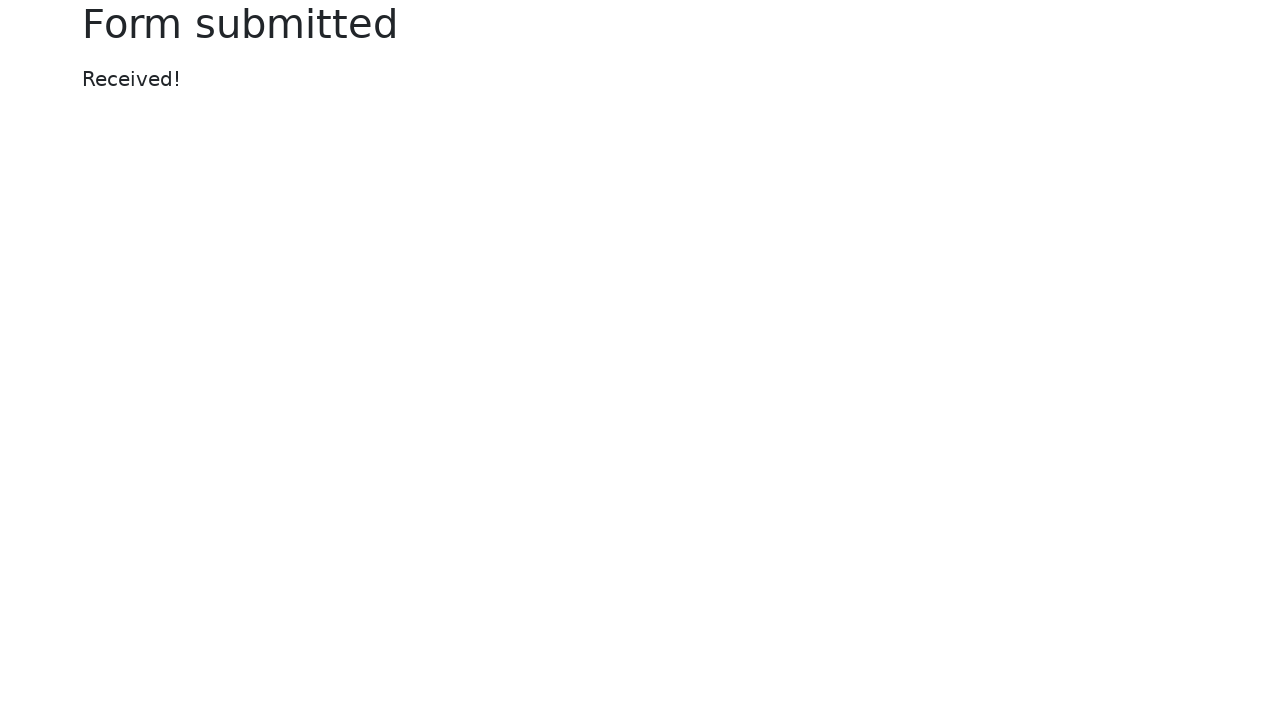

Located the success message element
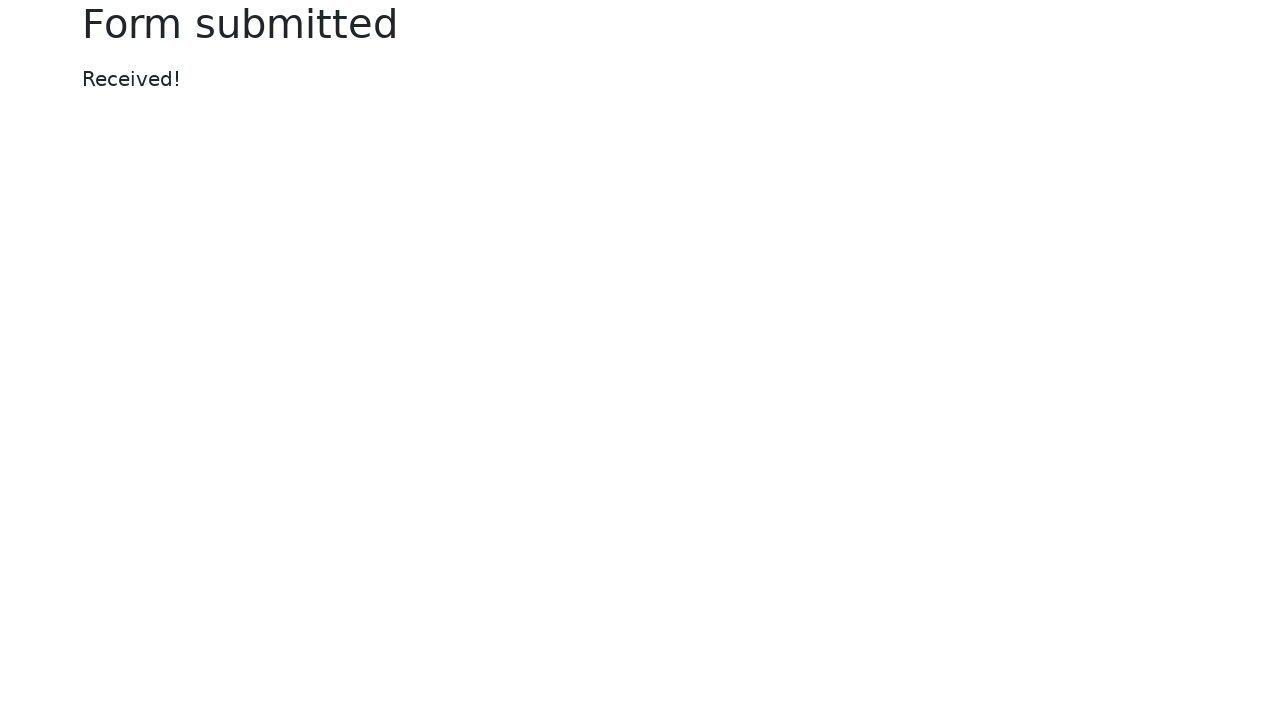

Verified success message displays 'Received!'
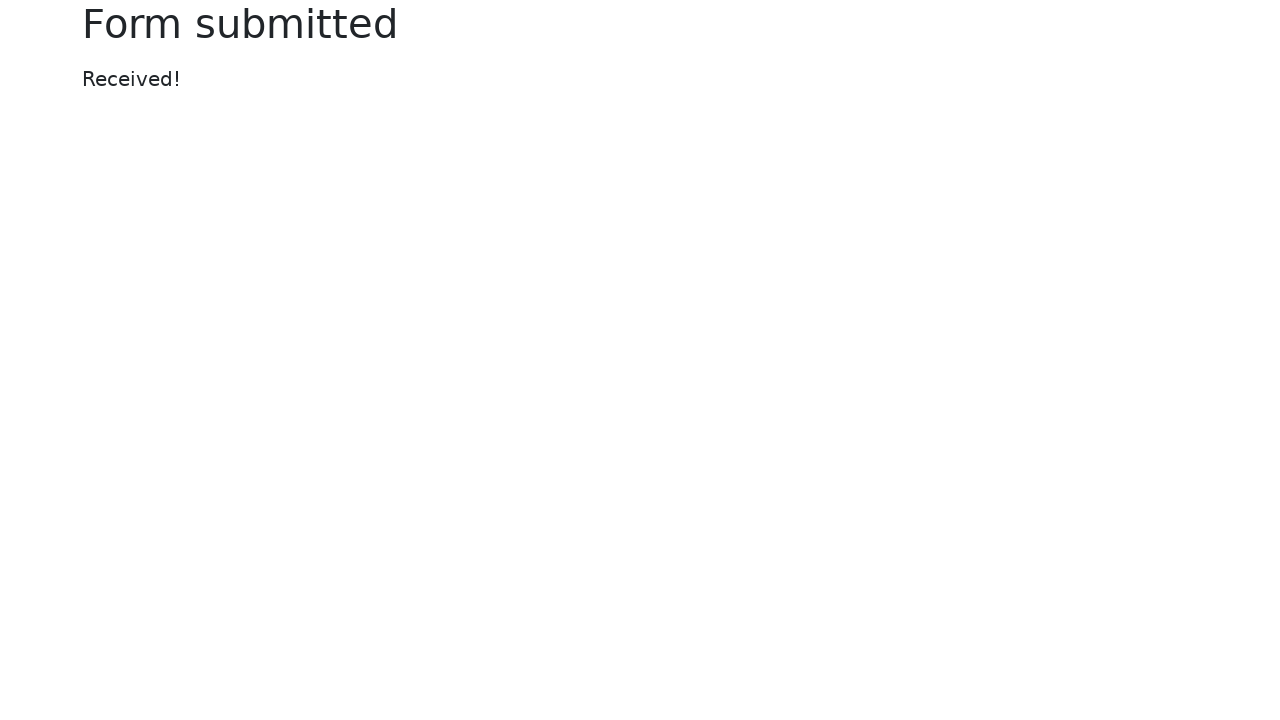

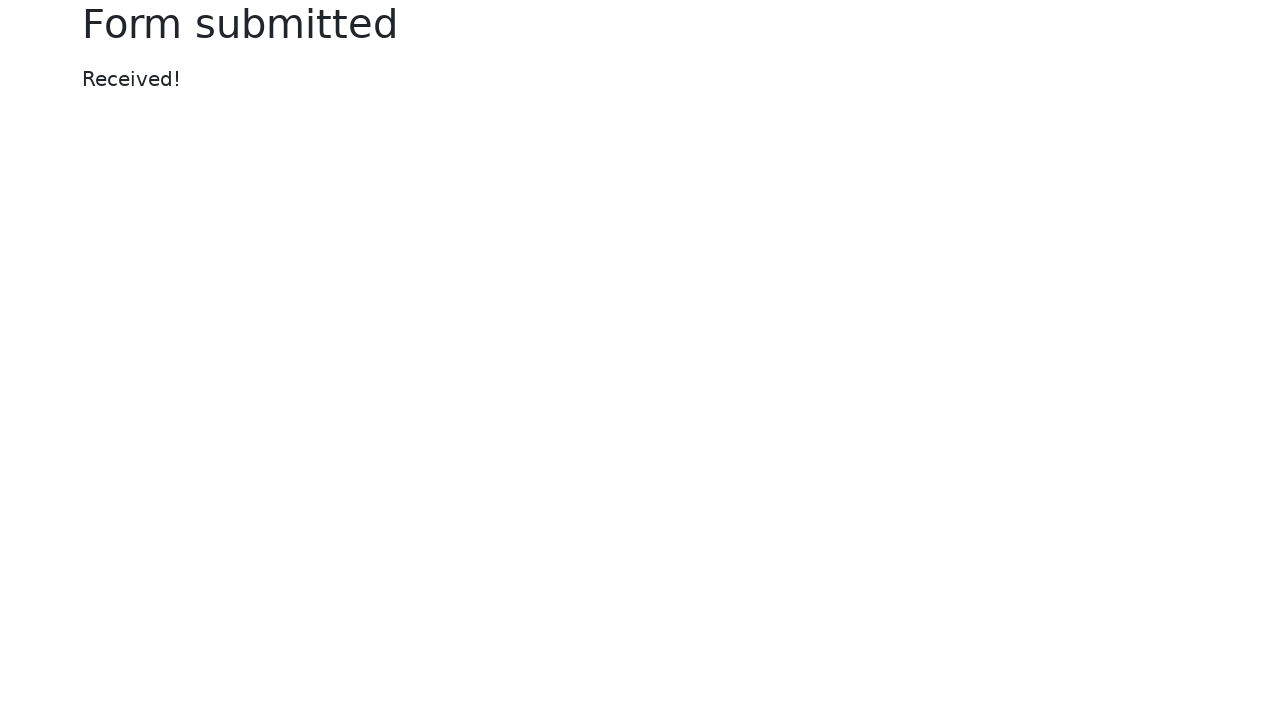